Tests that completed items are removed when clicking Clear completed button

Starting URL: https://demo.playwright.dev/todomvc

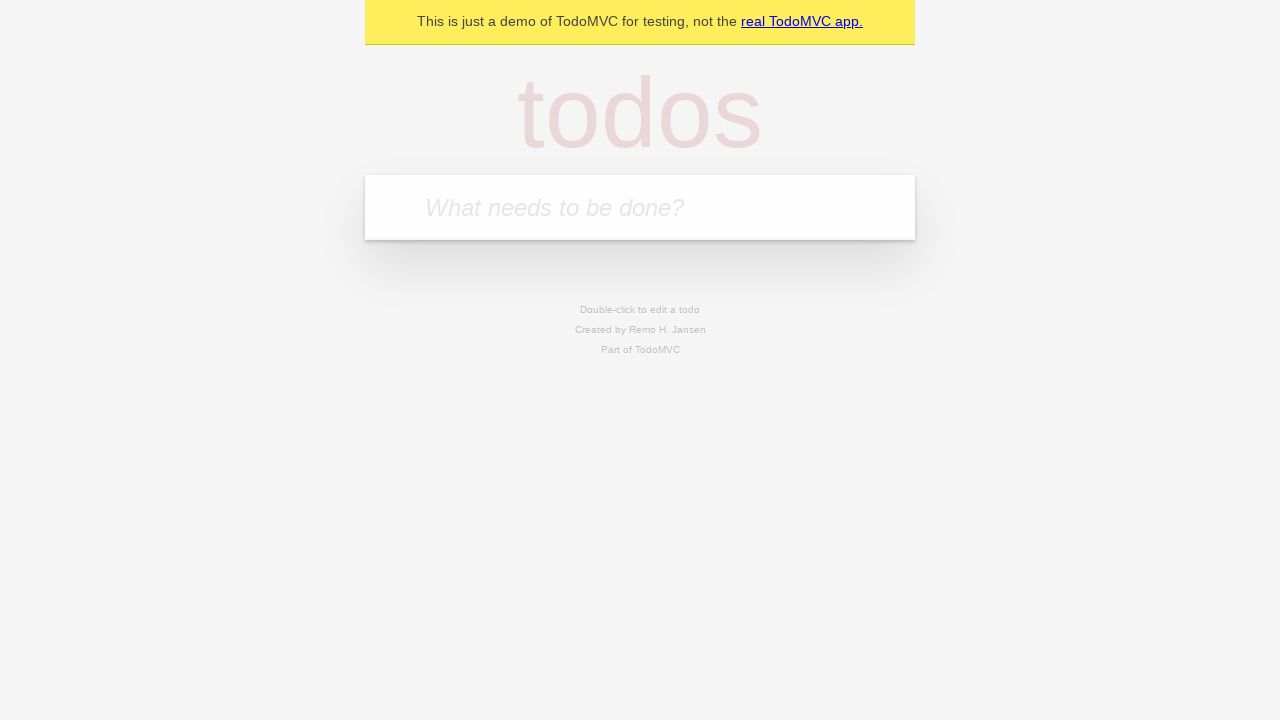

Filled todo input with 'buy some cheese' on internal:attr=[placeholder="What needs to be done?"i]
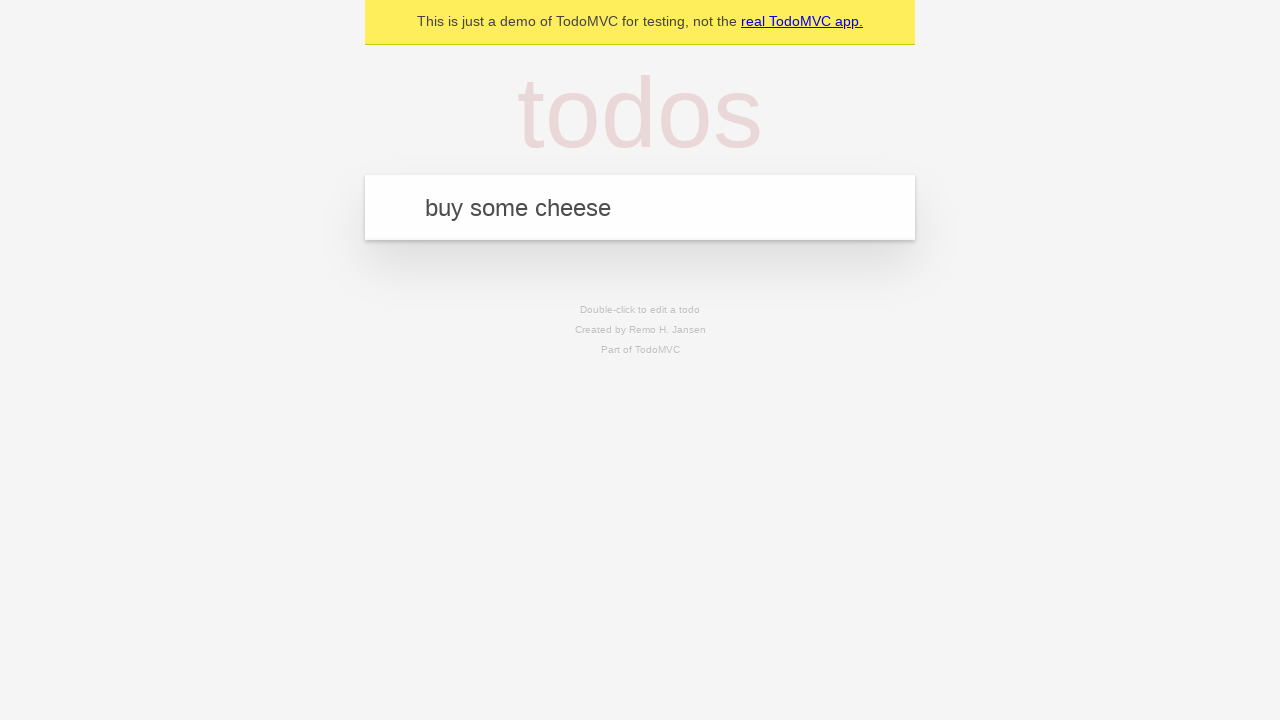

Pressed Enter to add first todo on internal:attr=[placeholder="What needs to be done?"i]
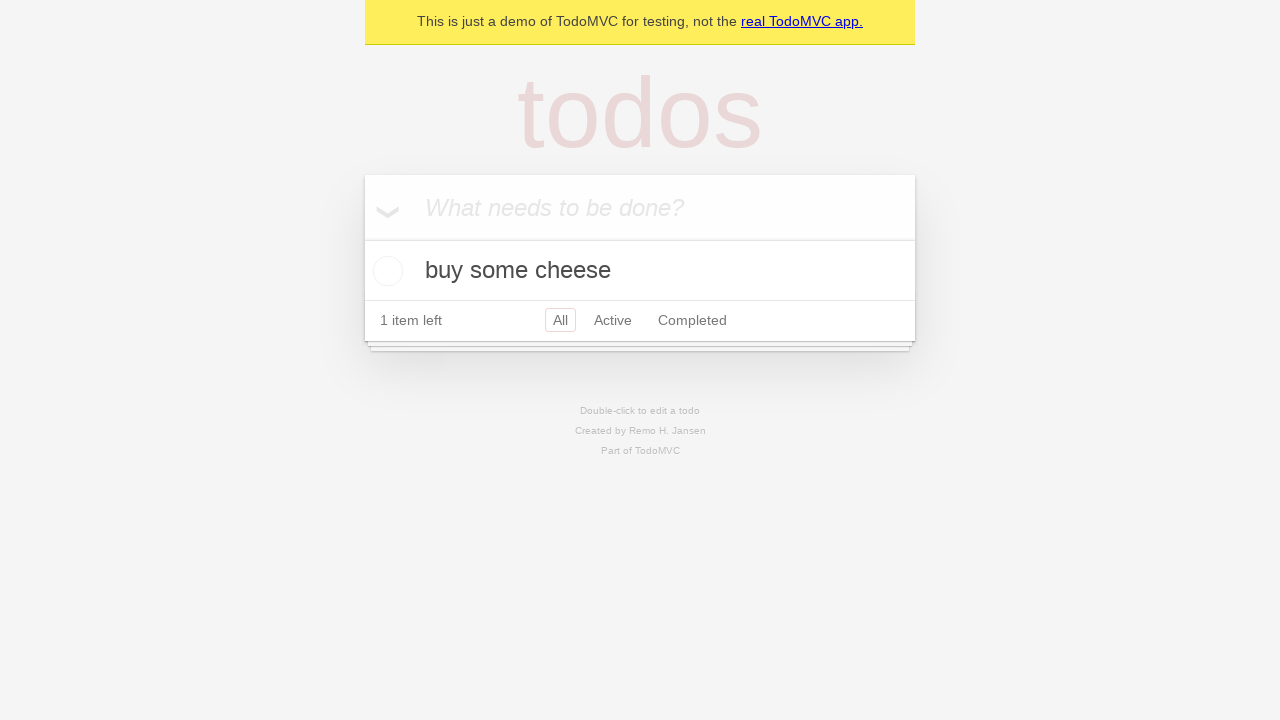

Filled todo input with 'feed the cat' on internal:attr=[placeholder="What needs to be done?"i]
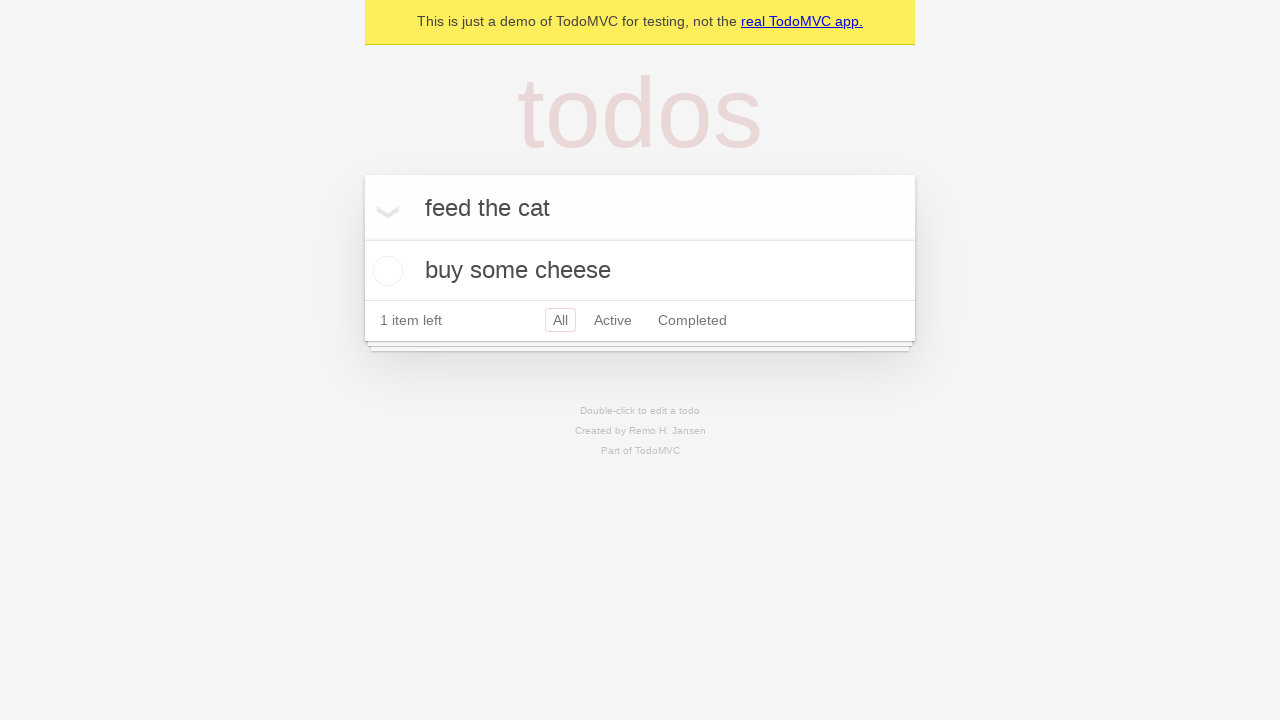

Pressed Enter to add second todo on internal:attr=[placeholder="What needs to be done?"i]
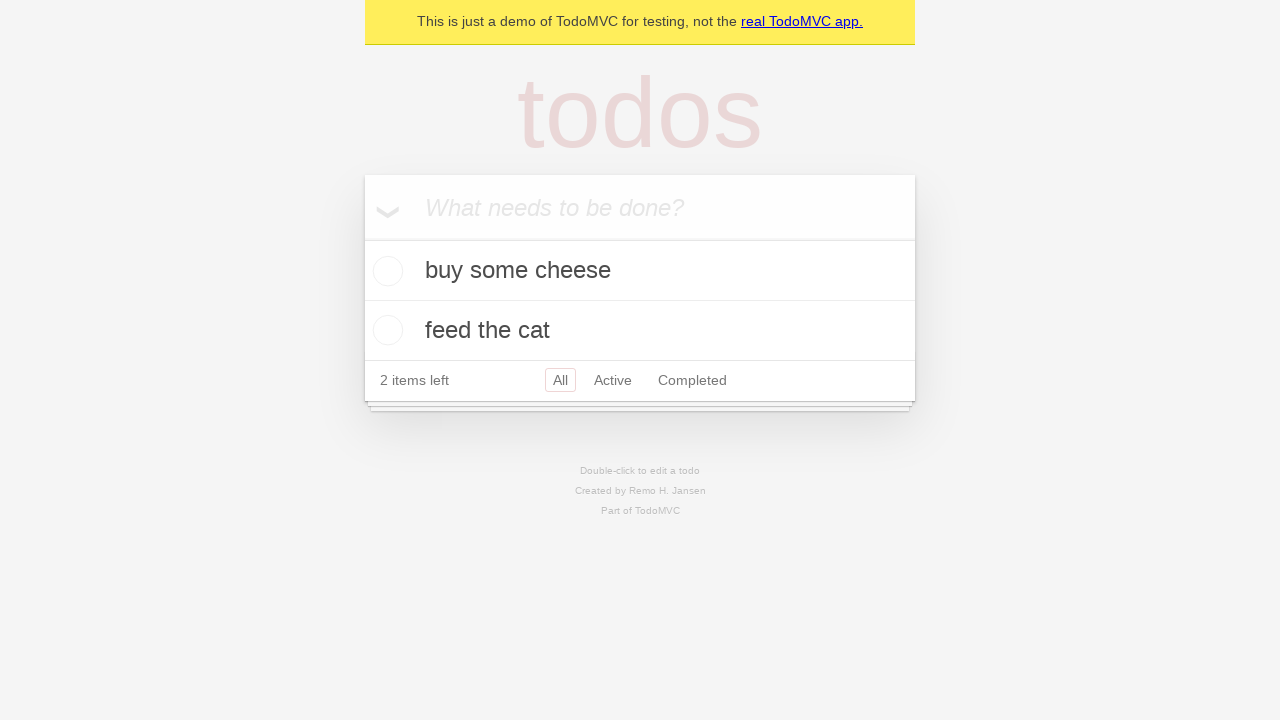

Filled todo input with 'book a doctors appointment' on internal:attr=[placeholder="What needs to be done?"i]
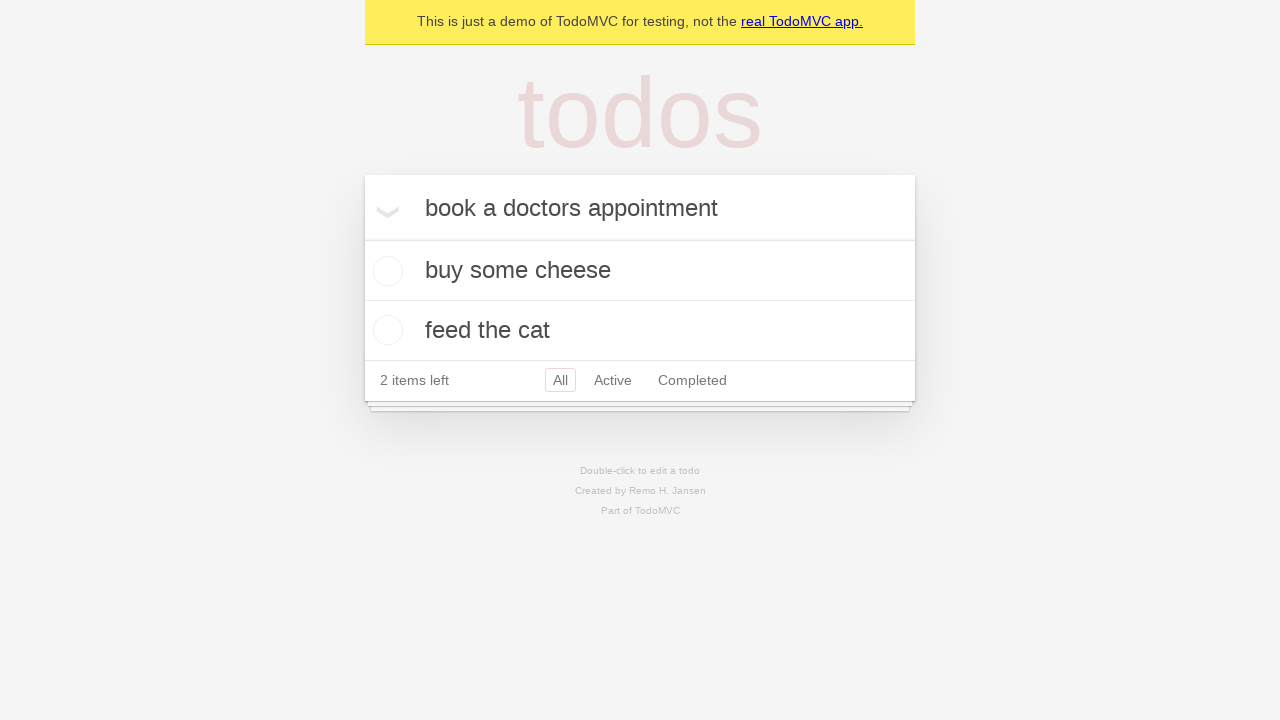

Pressed Enter to add third todo on internal:attr=[placeholder="What needs to be done?"i]
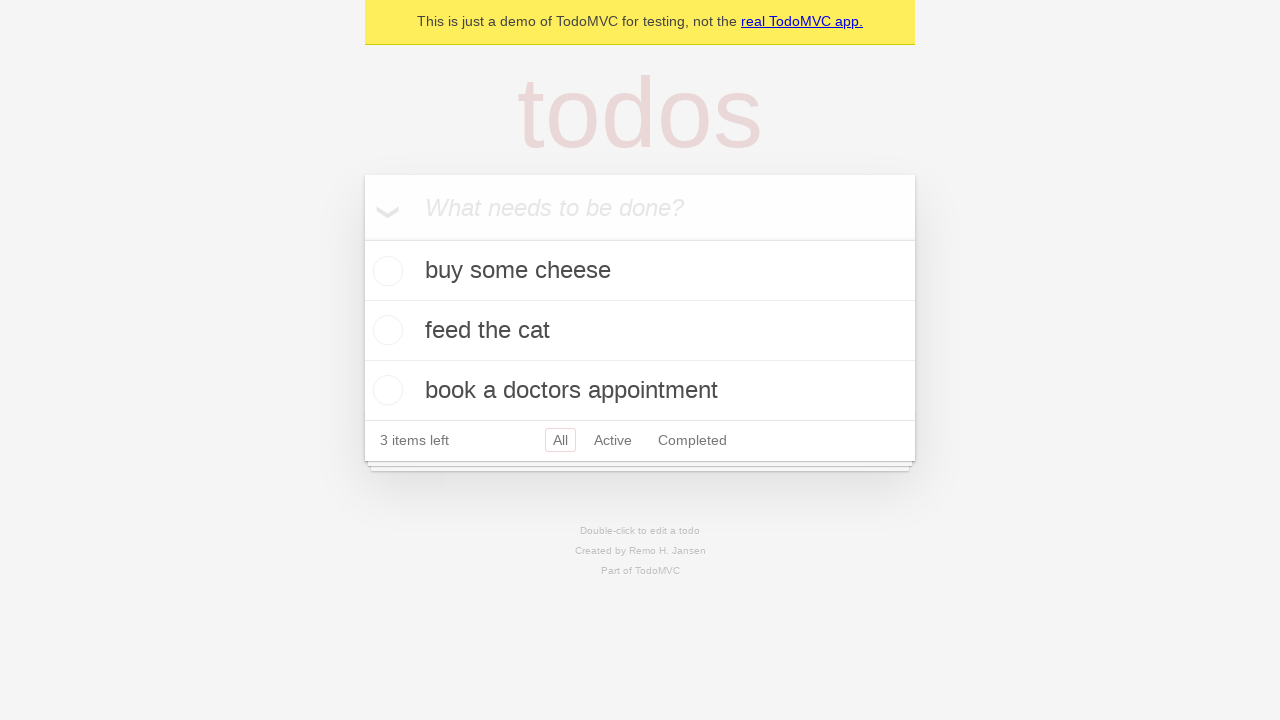

Checked the checkbox for the second todo item to mark it as completed at (385, 330) on internal:testid=[data-testid="todo-item"s] >> nth=1 >> internal:role=checkbox
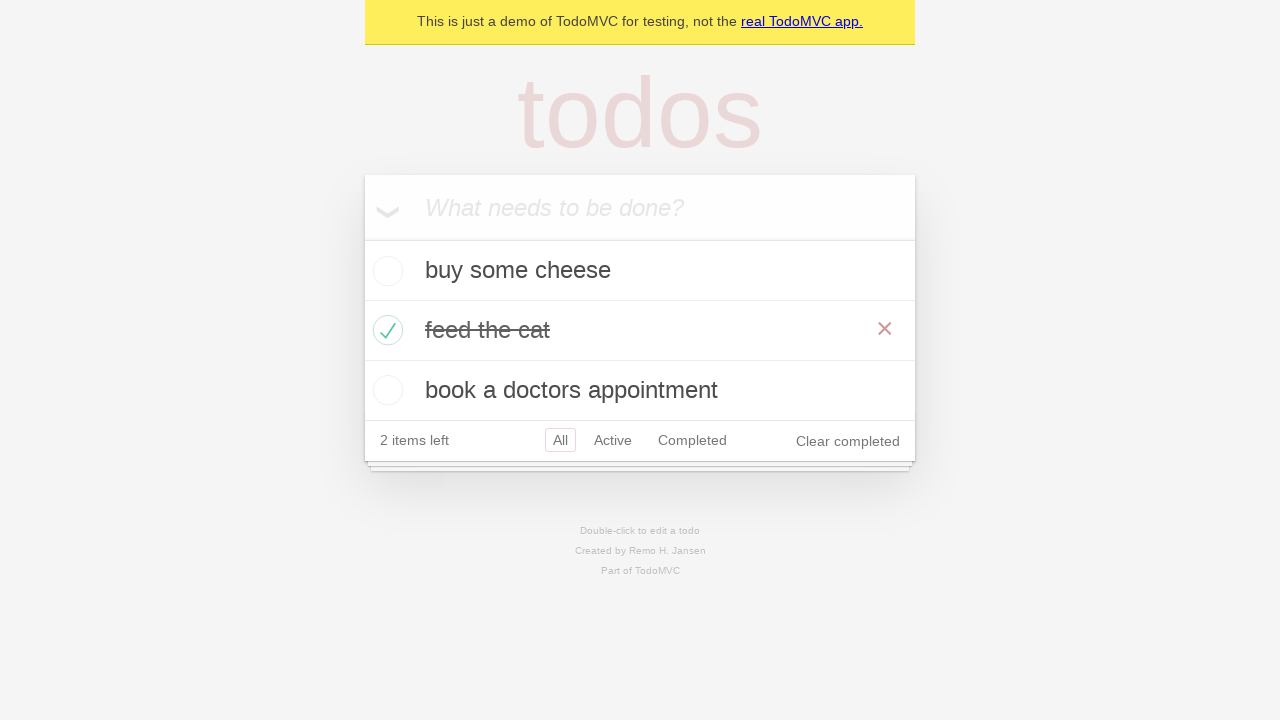

Clicked 'Clear completed' button to remove completed items at (848, 441) on internal:role=button[name="Clear completed"i]
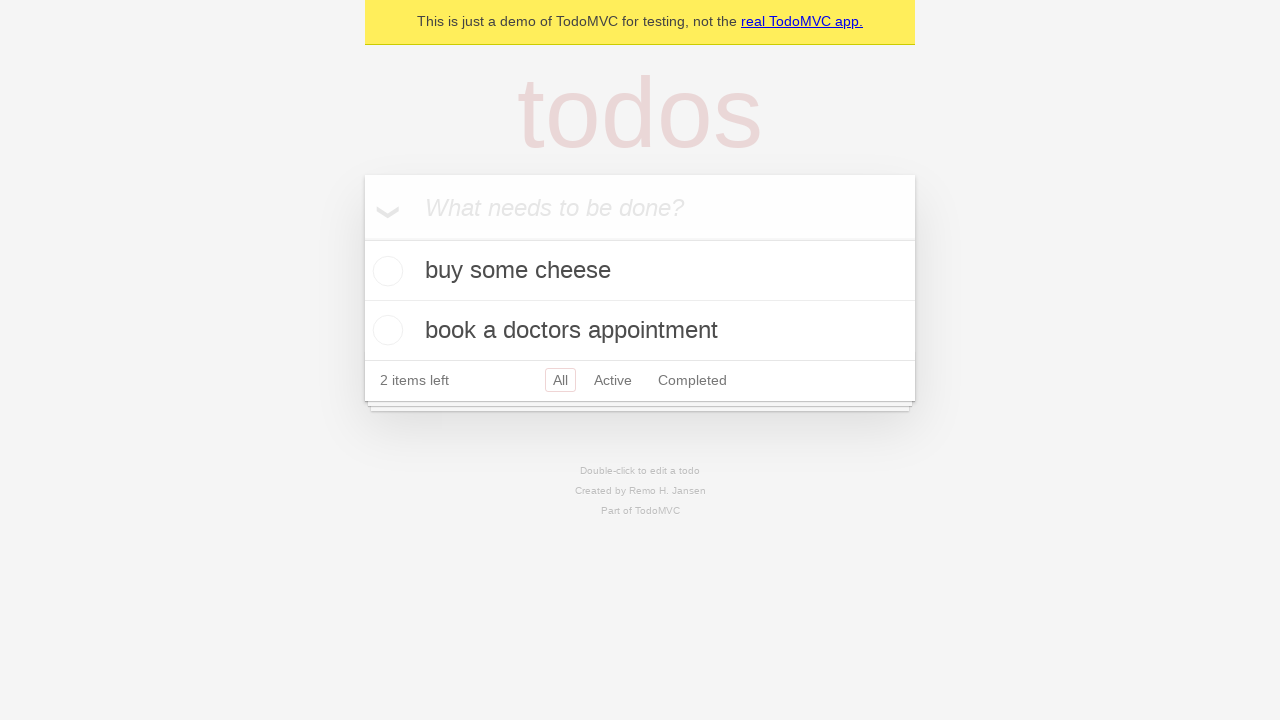

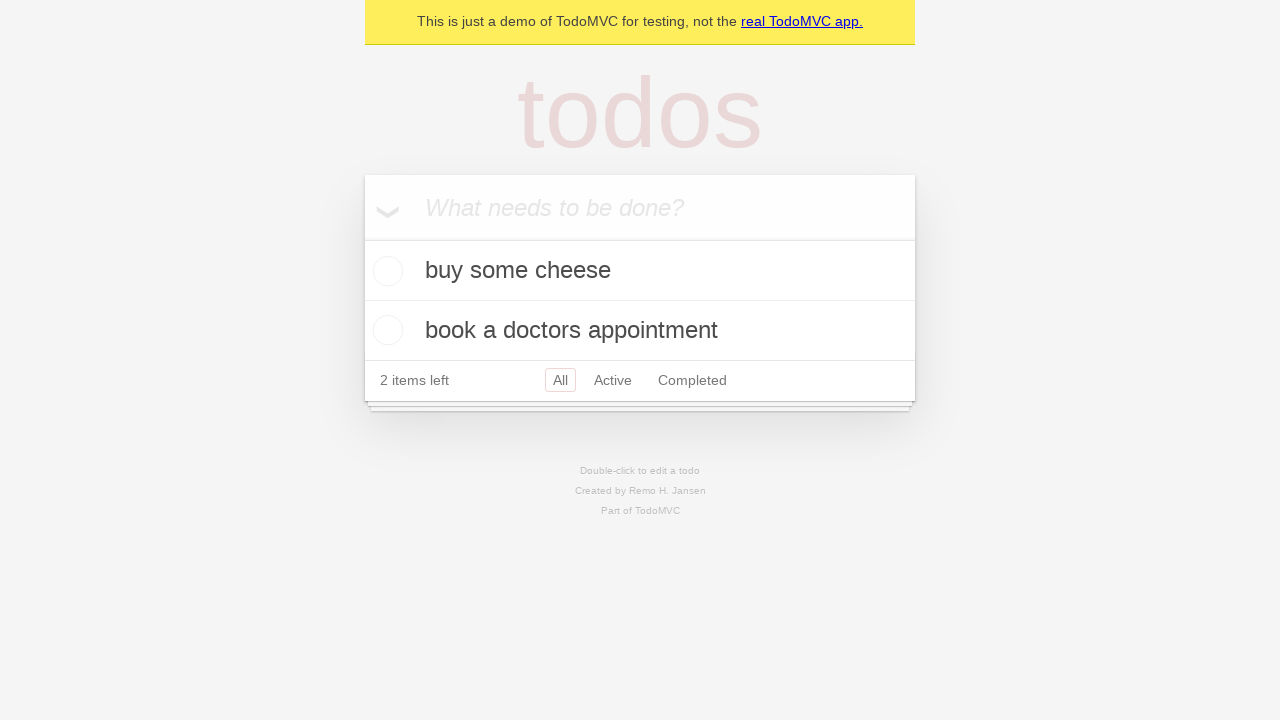